Tests a text box form by filling in full name, email, current address, and permanent address fields, then submitting and verifying the displayed results.

Starting URL: https://demoqa.com/text-box

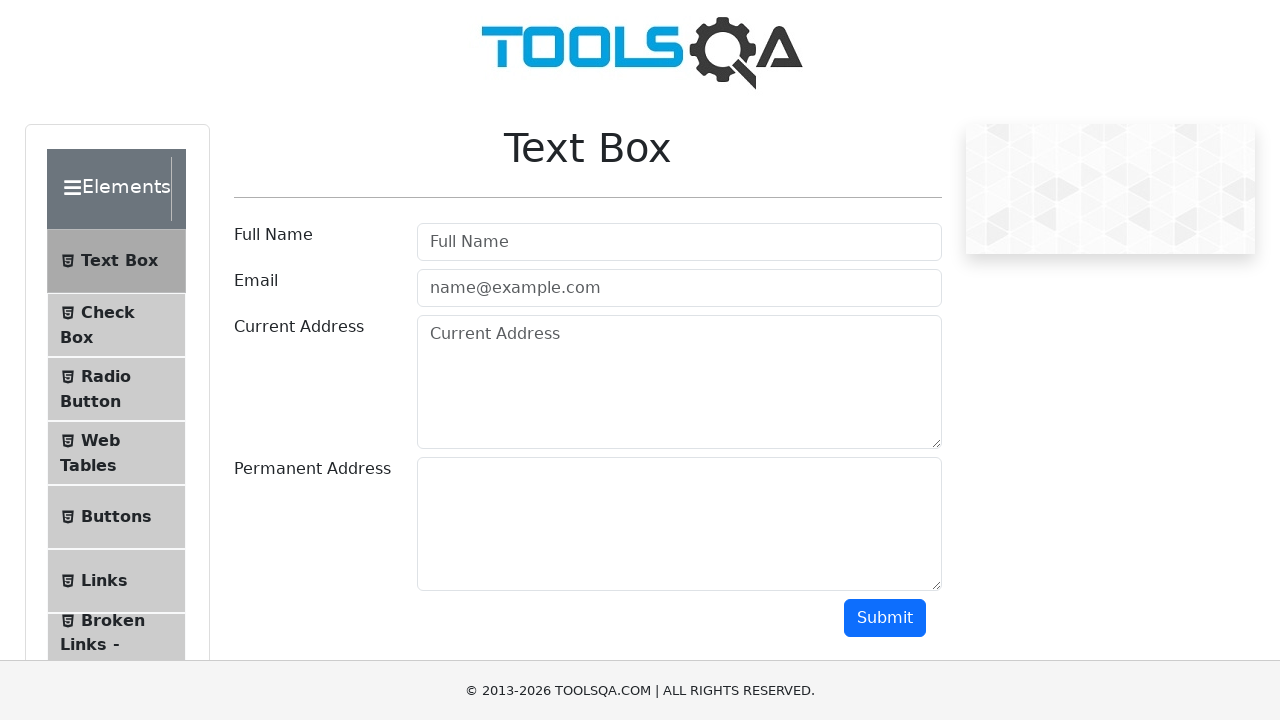

Filled full name field with 'Akiko' on #userName
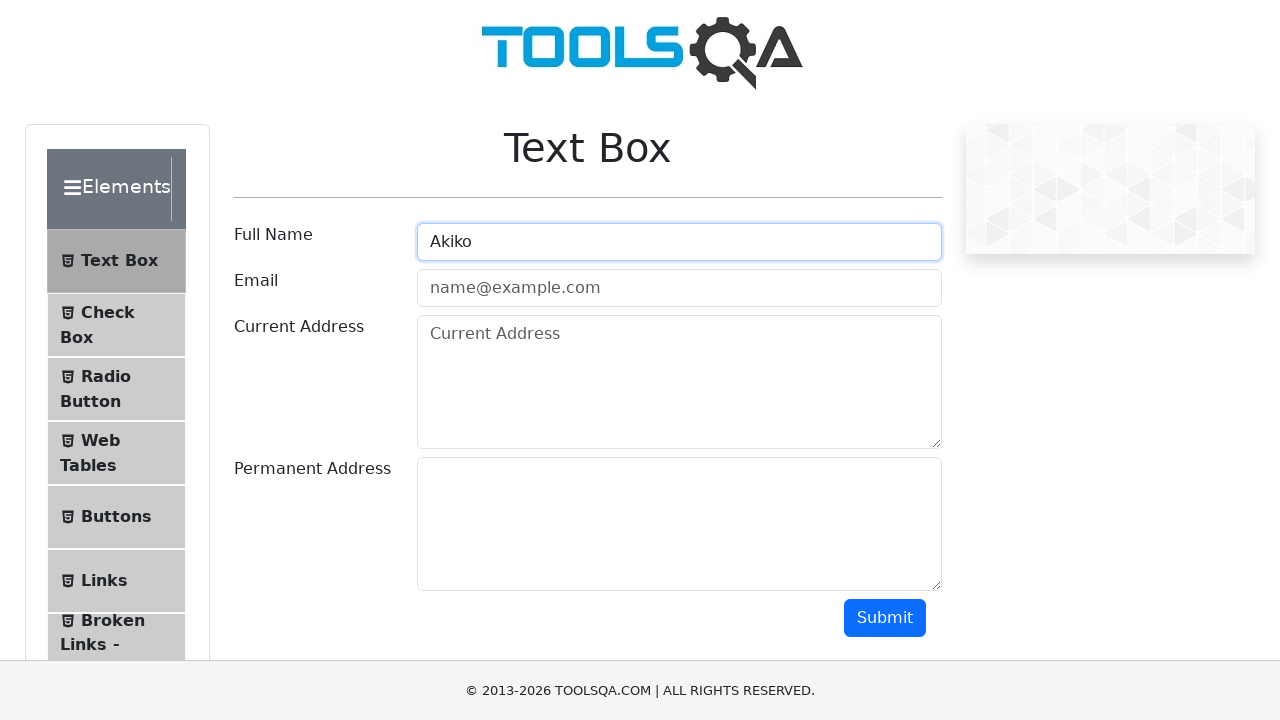

Filled email field with 'Akiko@gmail.com' on #userEmail
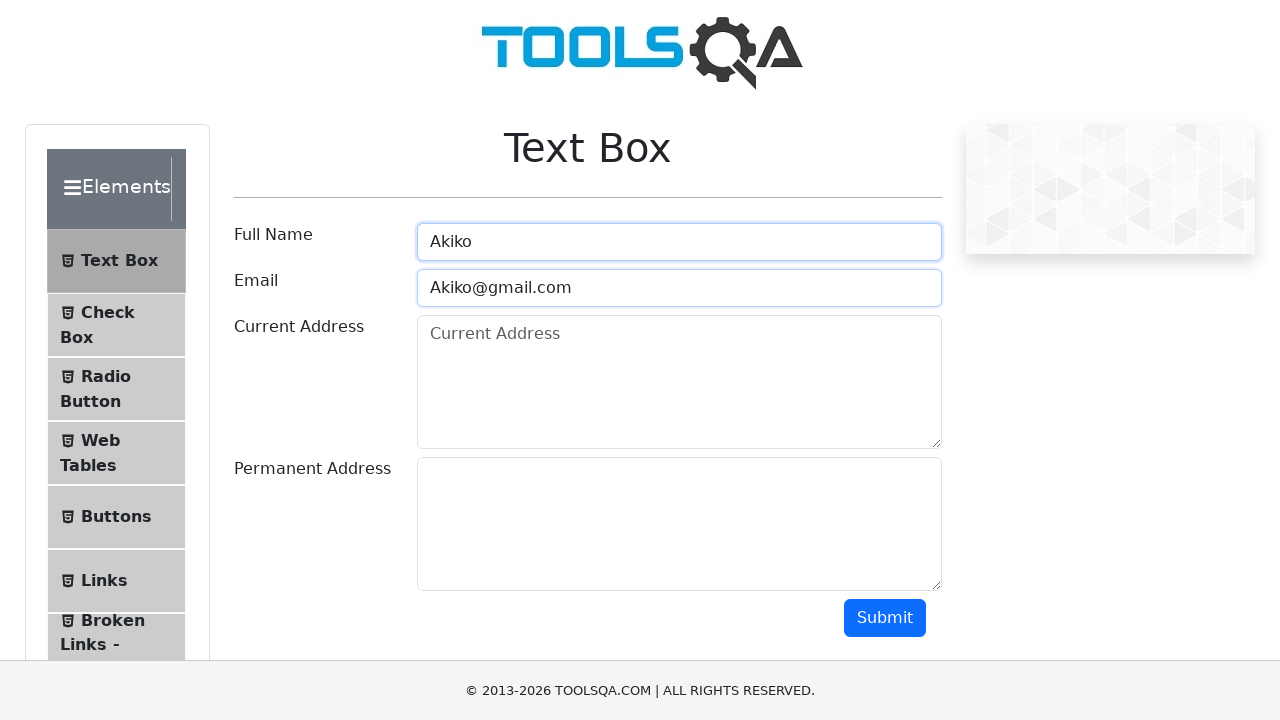

Filled current address field with 'USA' on #currentAddress
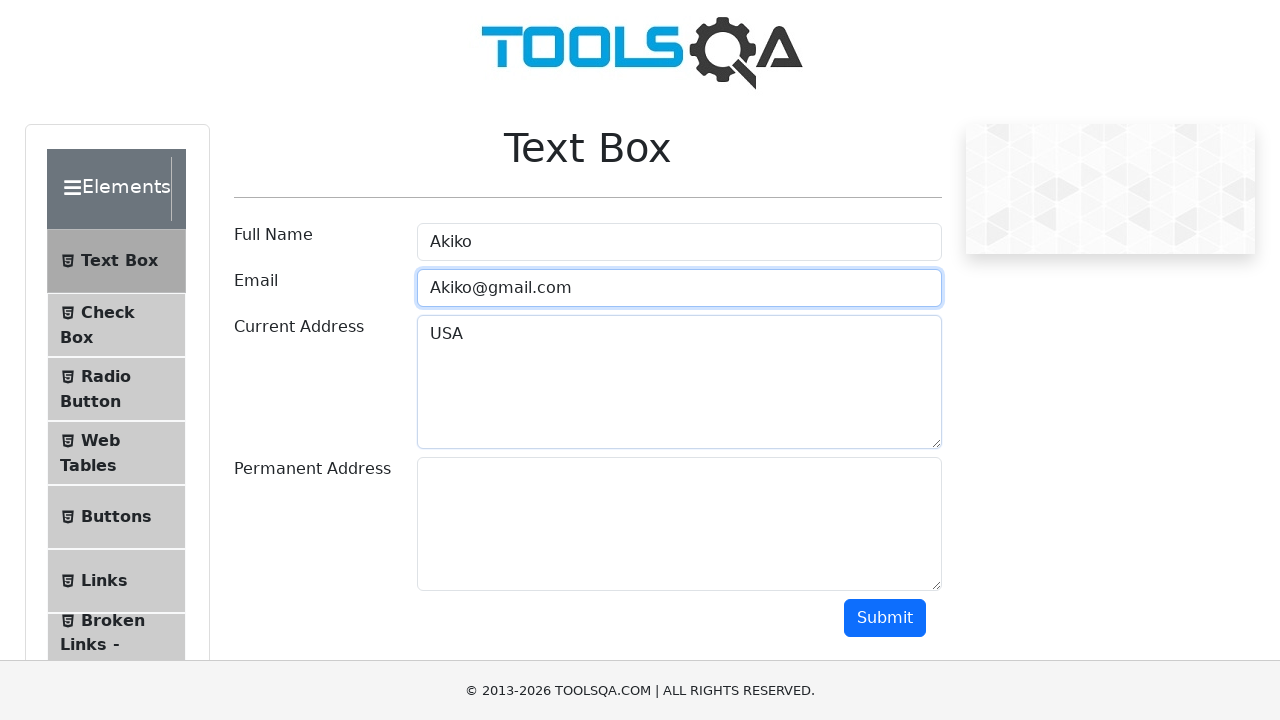

Filled permanent address field with 'USA1' on #permanentAddress
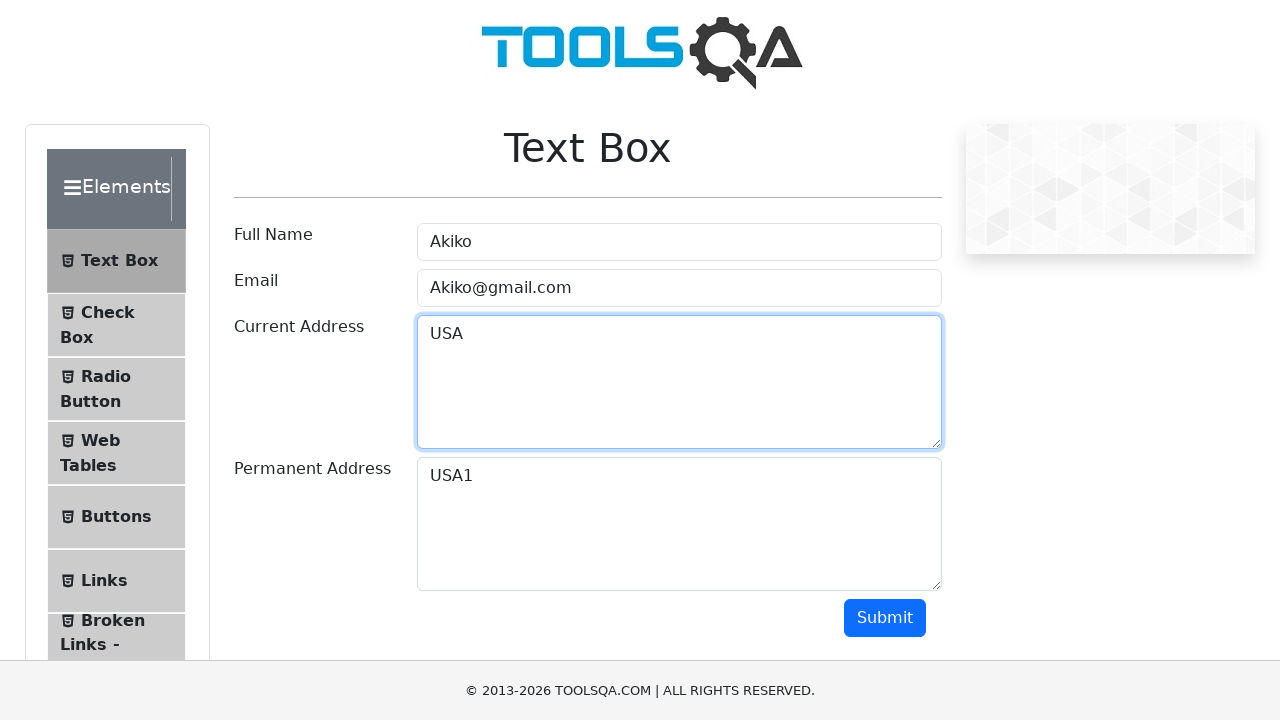

Clicked submit button to submit the form at (885, 618) on #submit
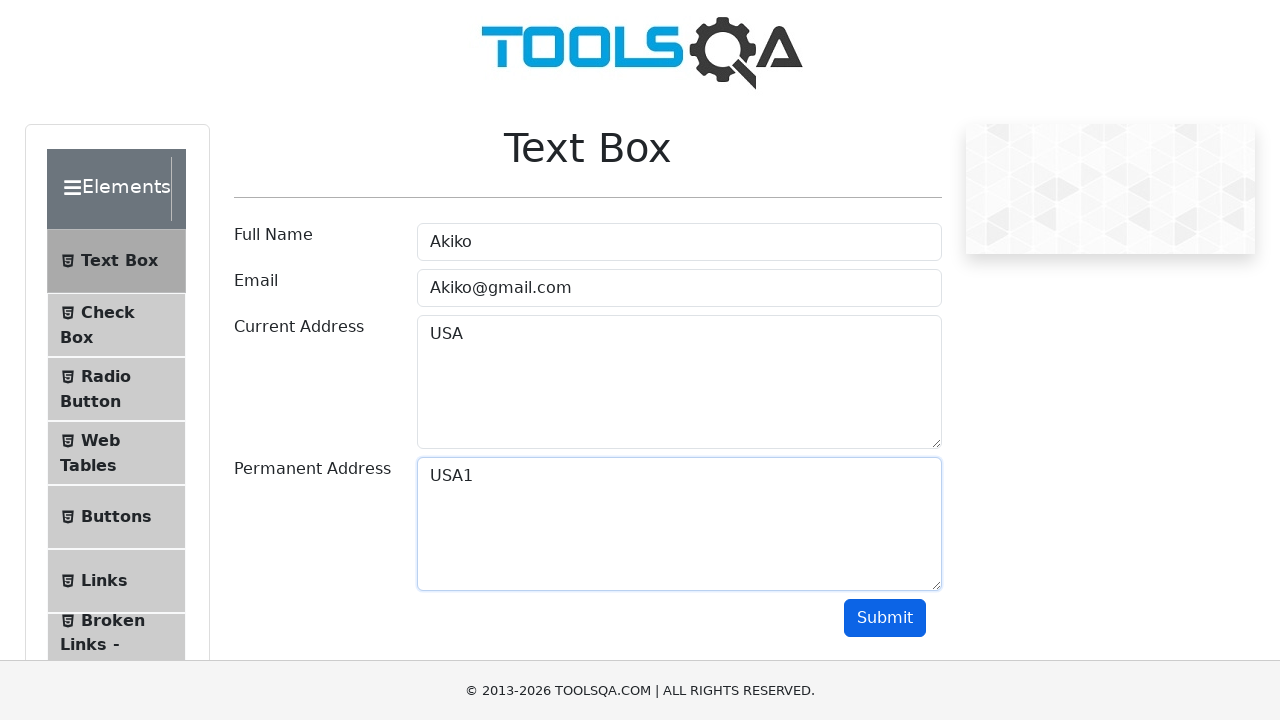

Form submission results displayed with name field visible
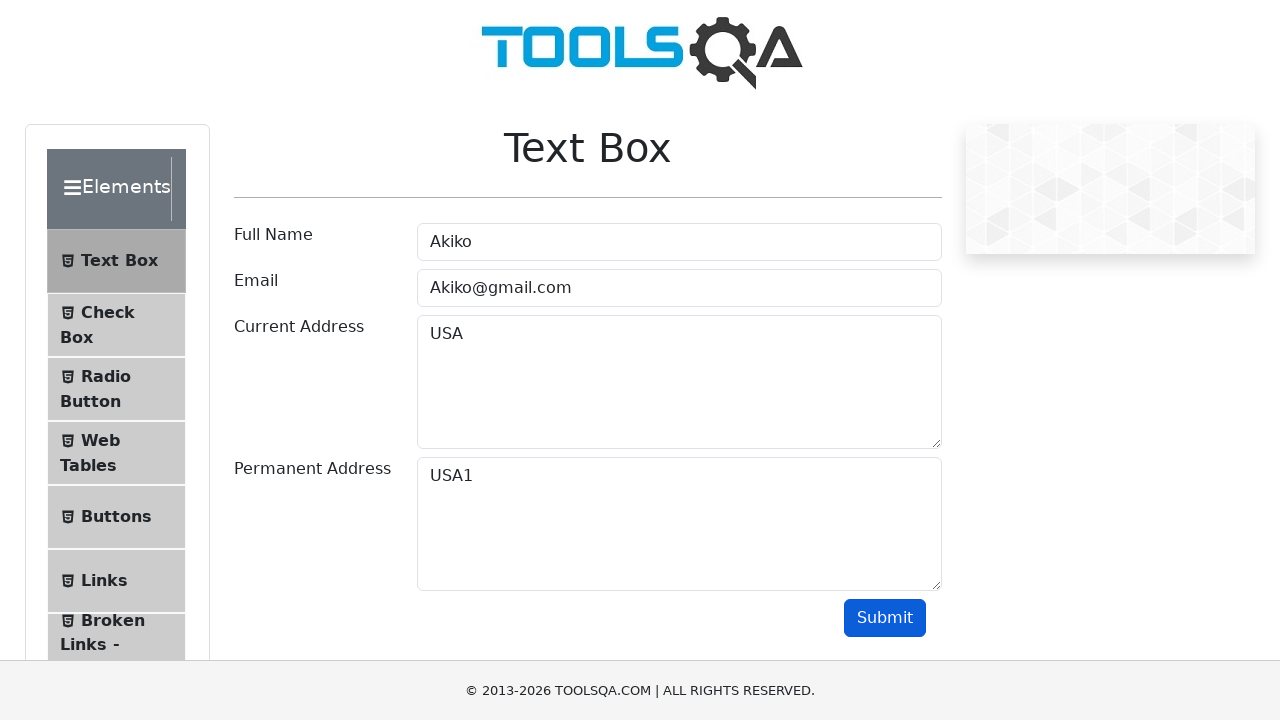

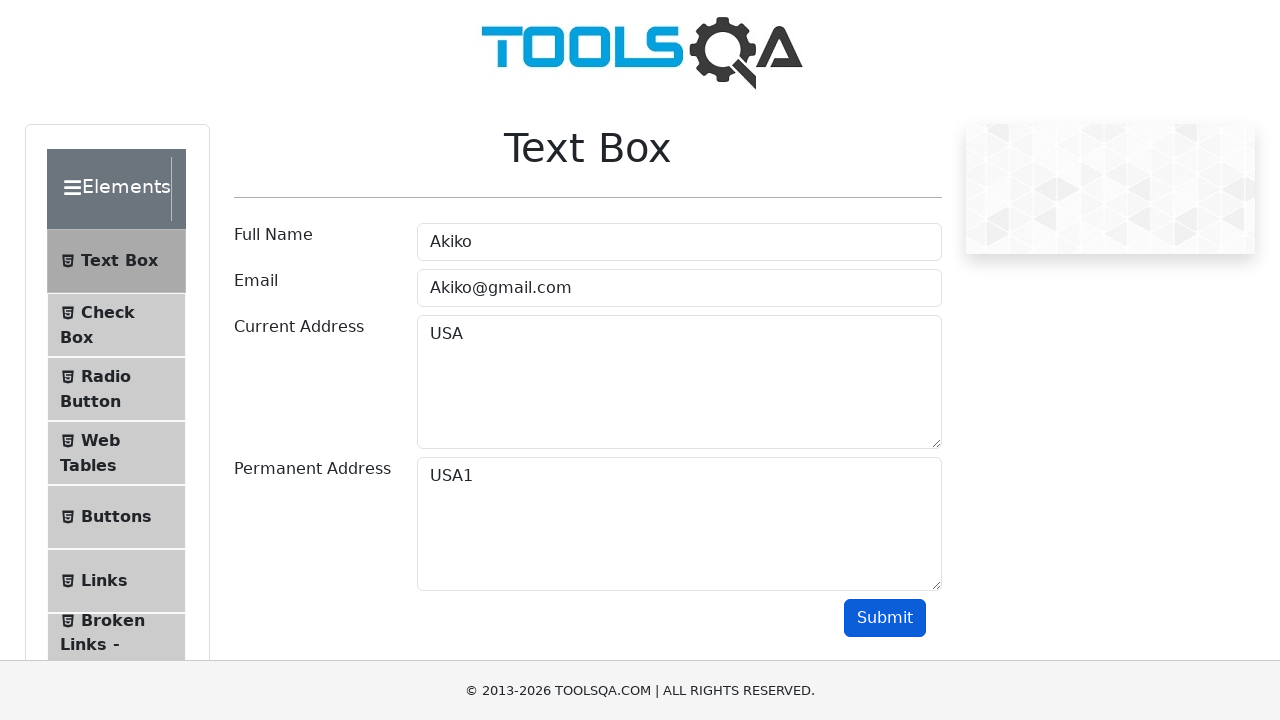